Tests the Disappearing Elements page by clicking on the link and then attempting to find all 5 menu options, refreshing the page until all options appear (since one element randomly disappears)

Starting URL: https://the-internet.herokuapp.com/

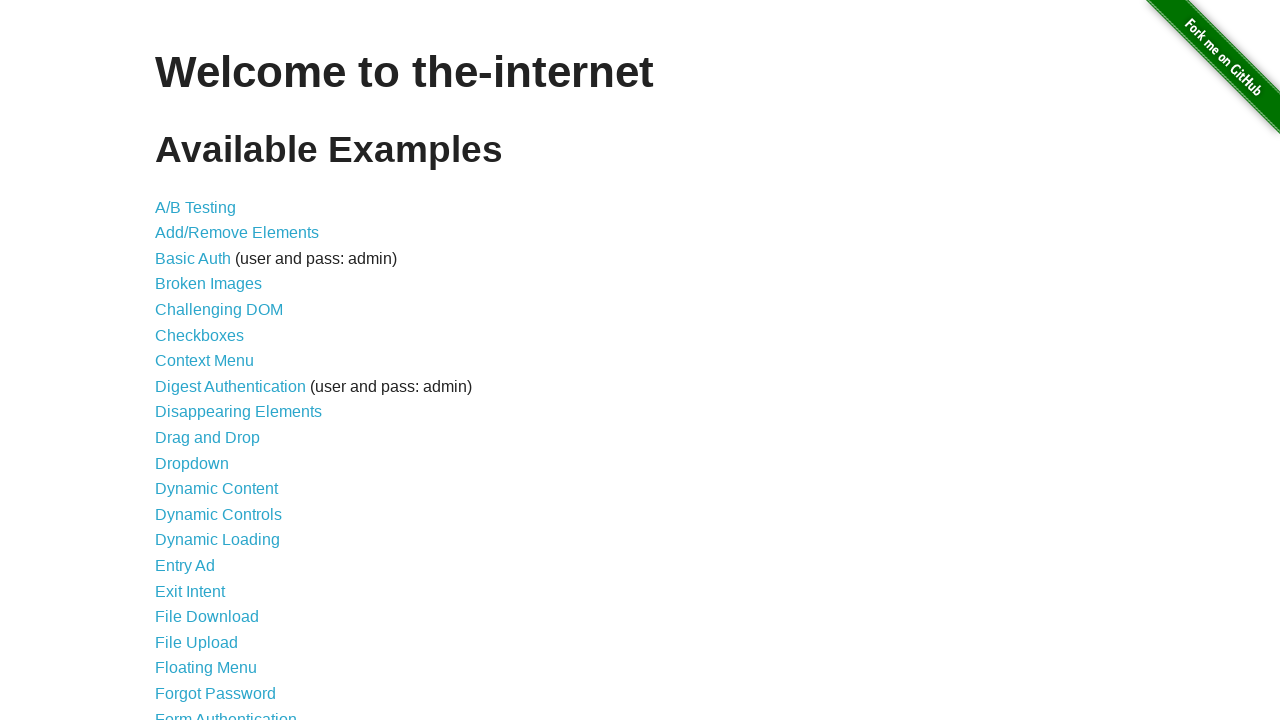

Clicked on 'Disappearing Elements' link at (238, 412) on a:text('Disappearing Elements')
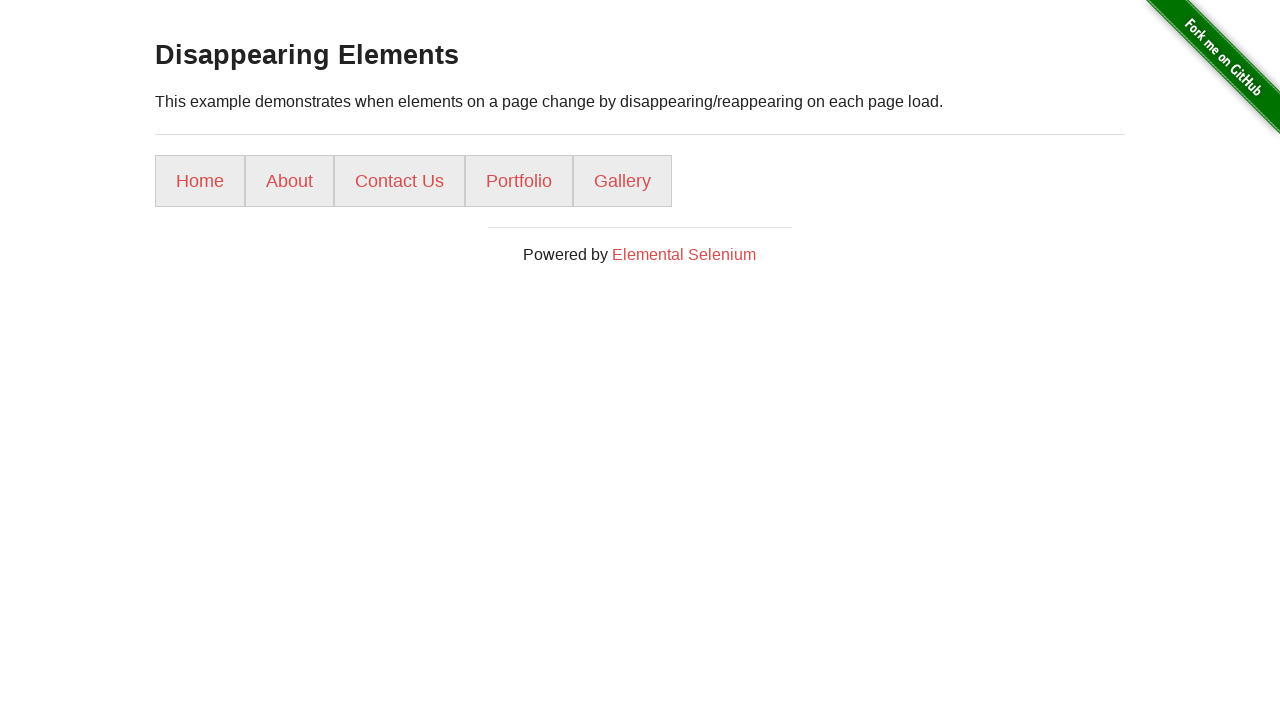

Menu loaded and menu items are visible
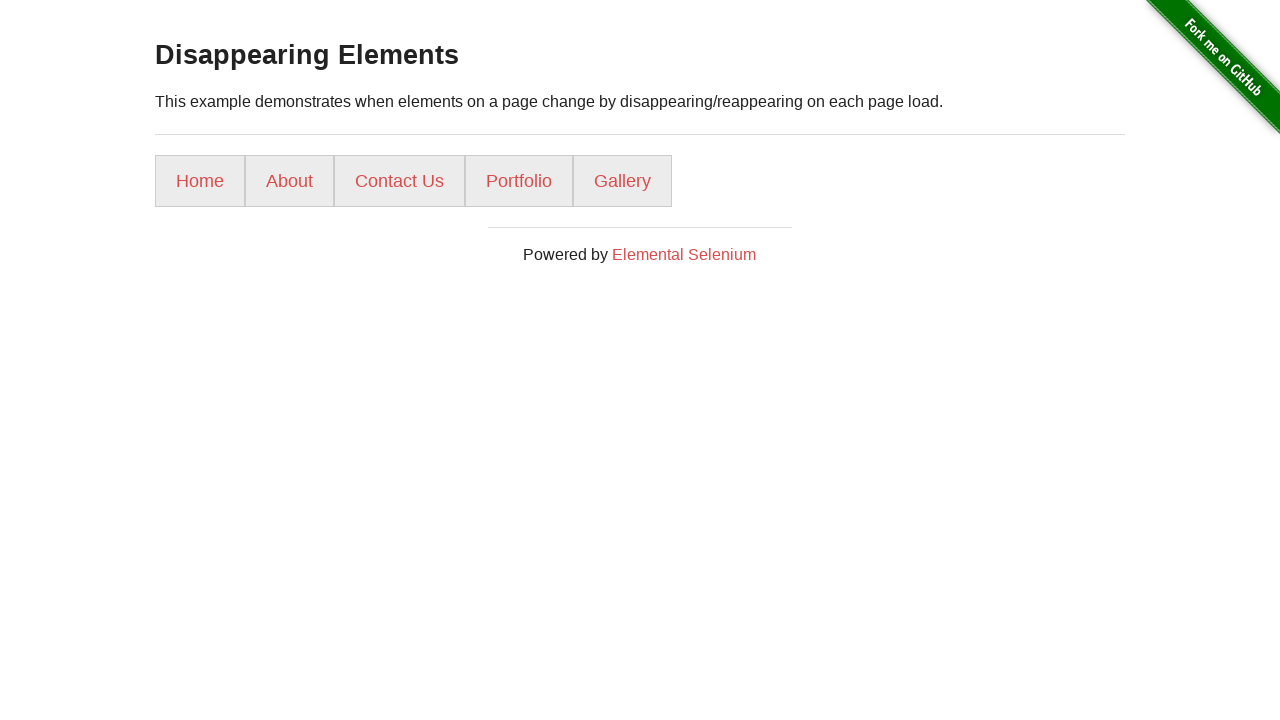

Found 5 menu options on attempt 1
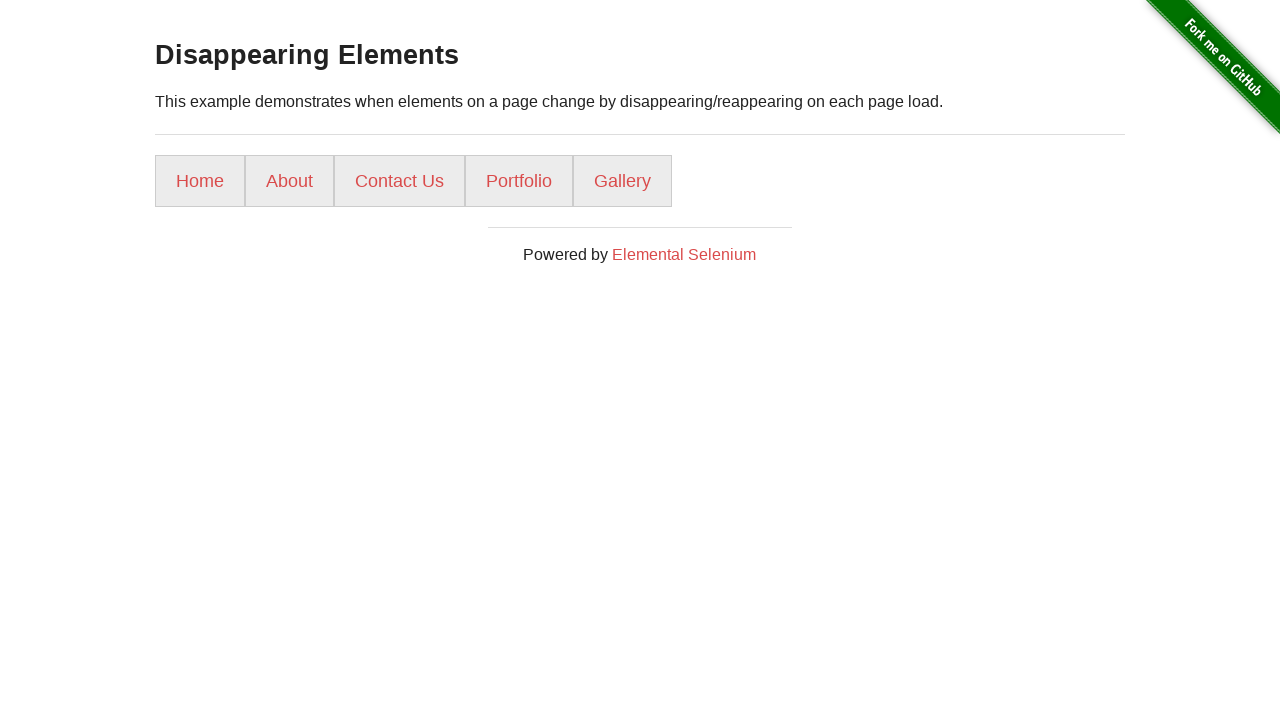

Verified all 5 menu options found after 1 attempts
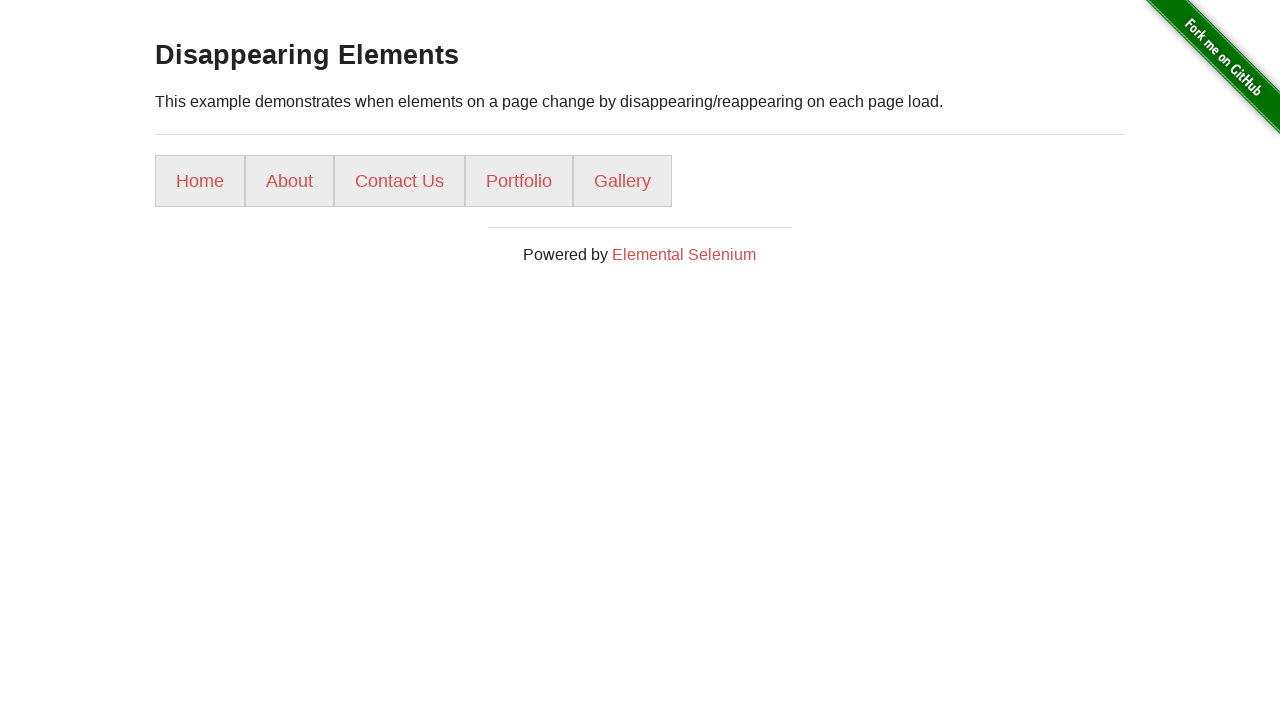

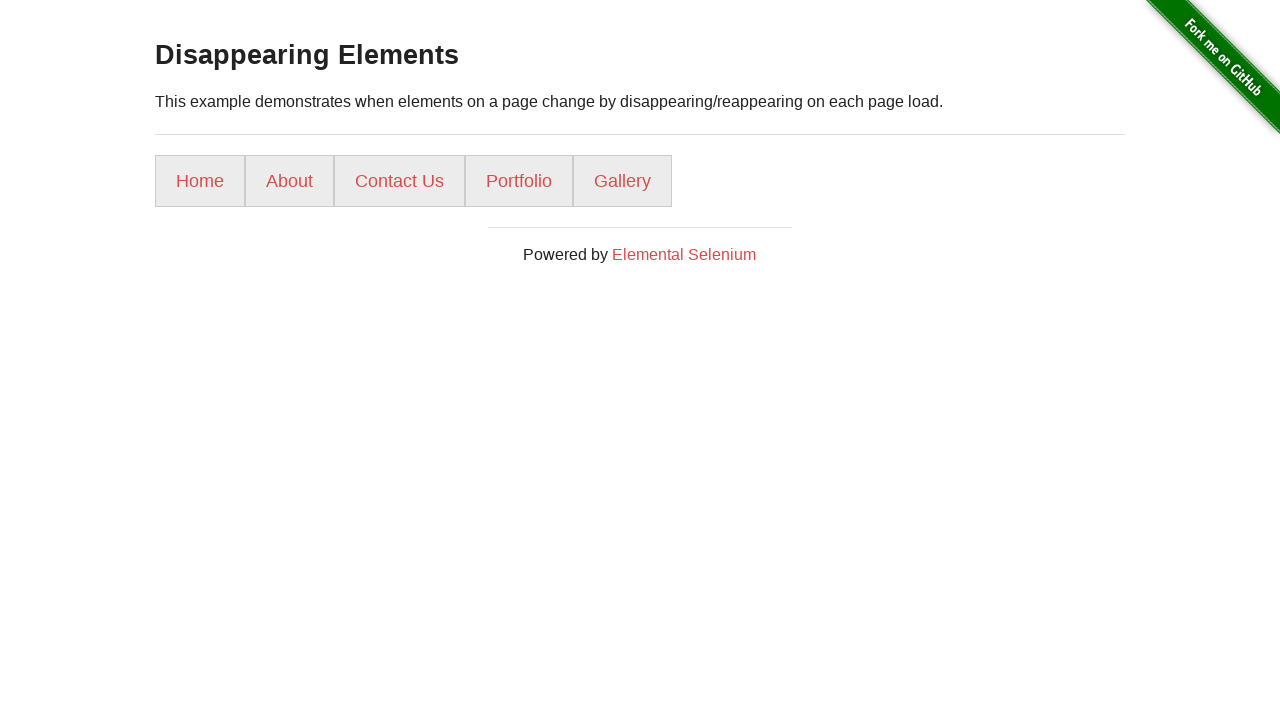